Tests the GreenKart grocery store by searching for products containing "ca", verifying 4 products are displayed, adding items to cart (including clicking ADD TO CART on the second product and finding/clicking Cashews), and verifying the brand text.

Starting URL: https://rahulshettyacademy.com/seleniumPractise/

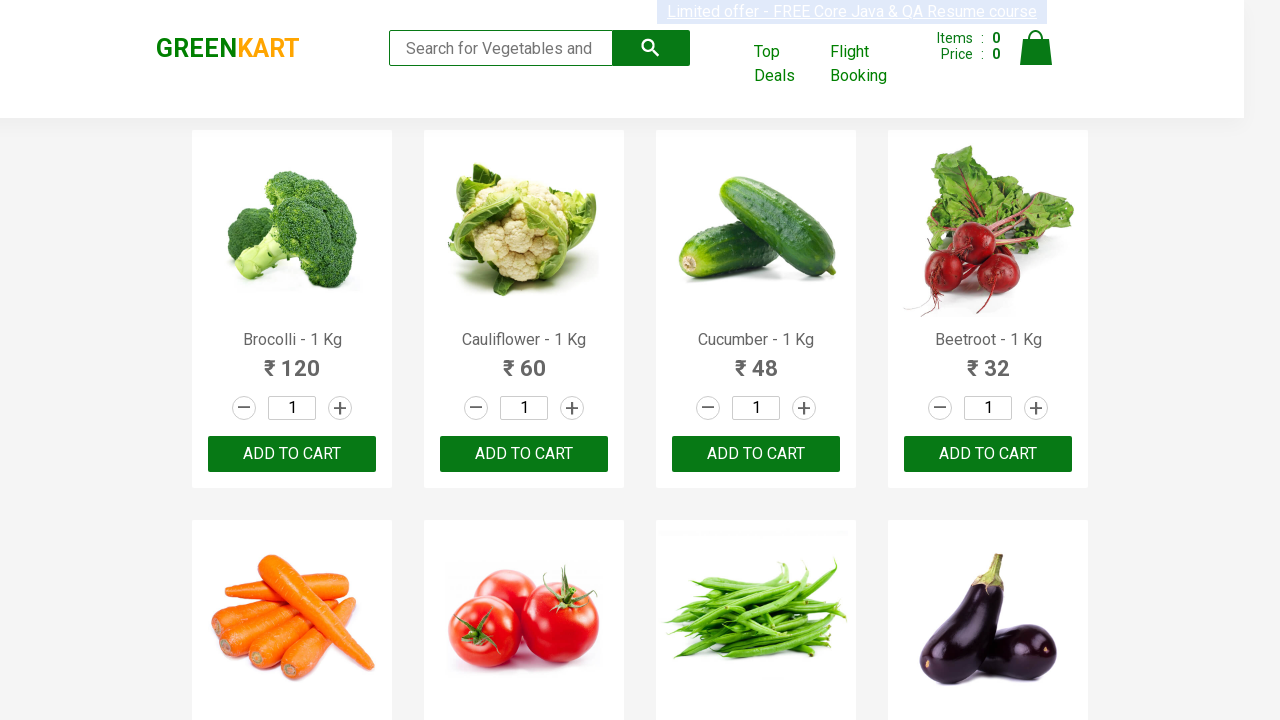

Typed 'ca' in the search box to filter products on .search-keyword
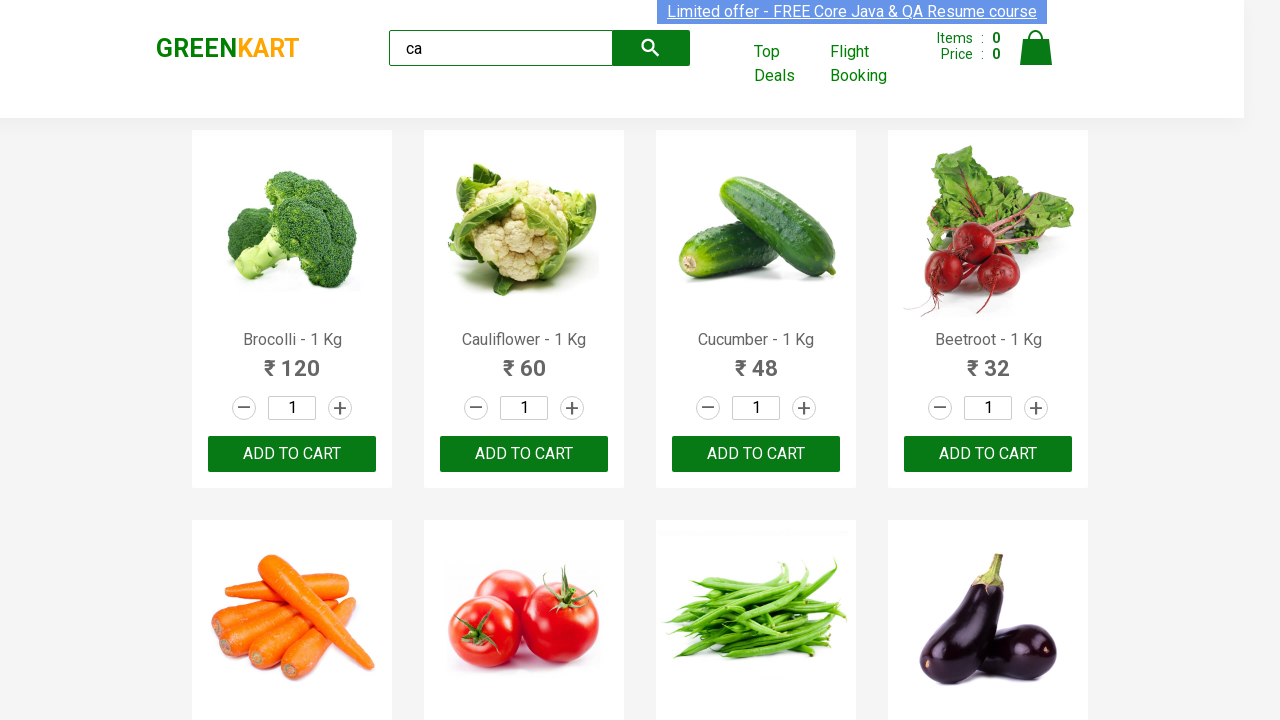

Waited 2 seconds for search results to load
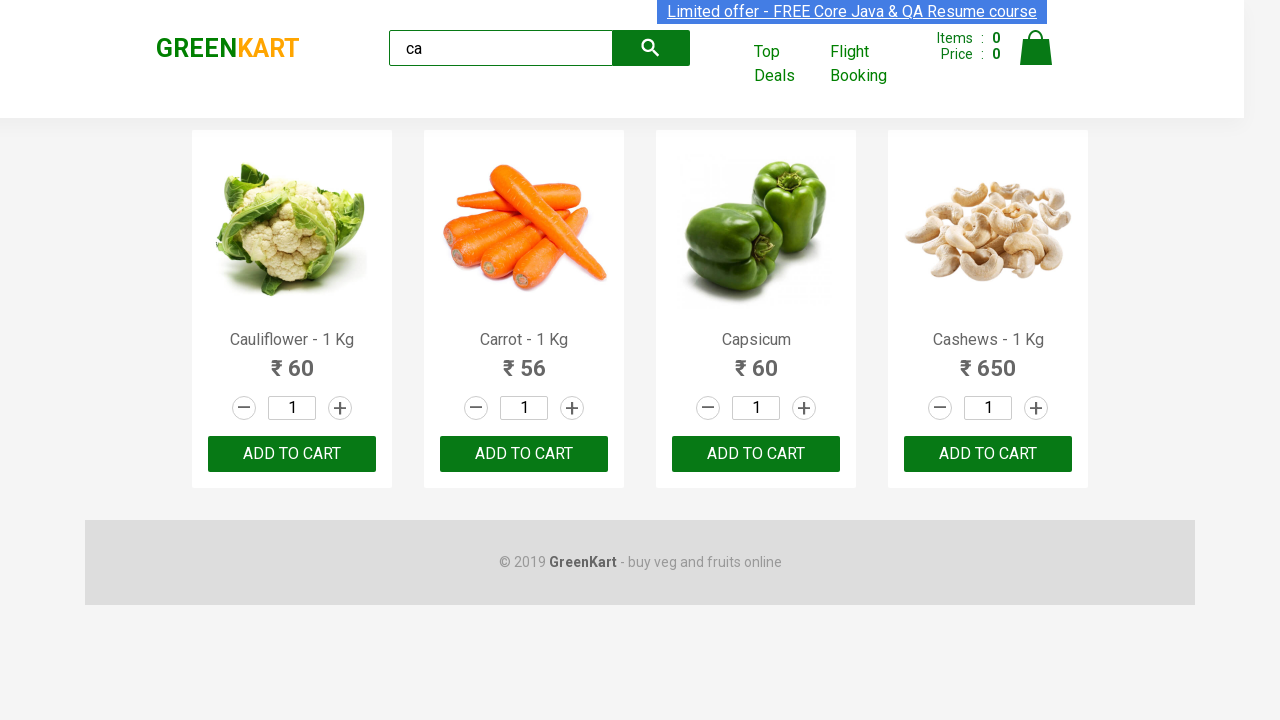

Verified that products are visible on the page
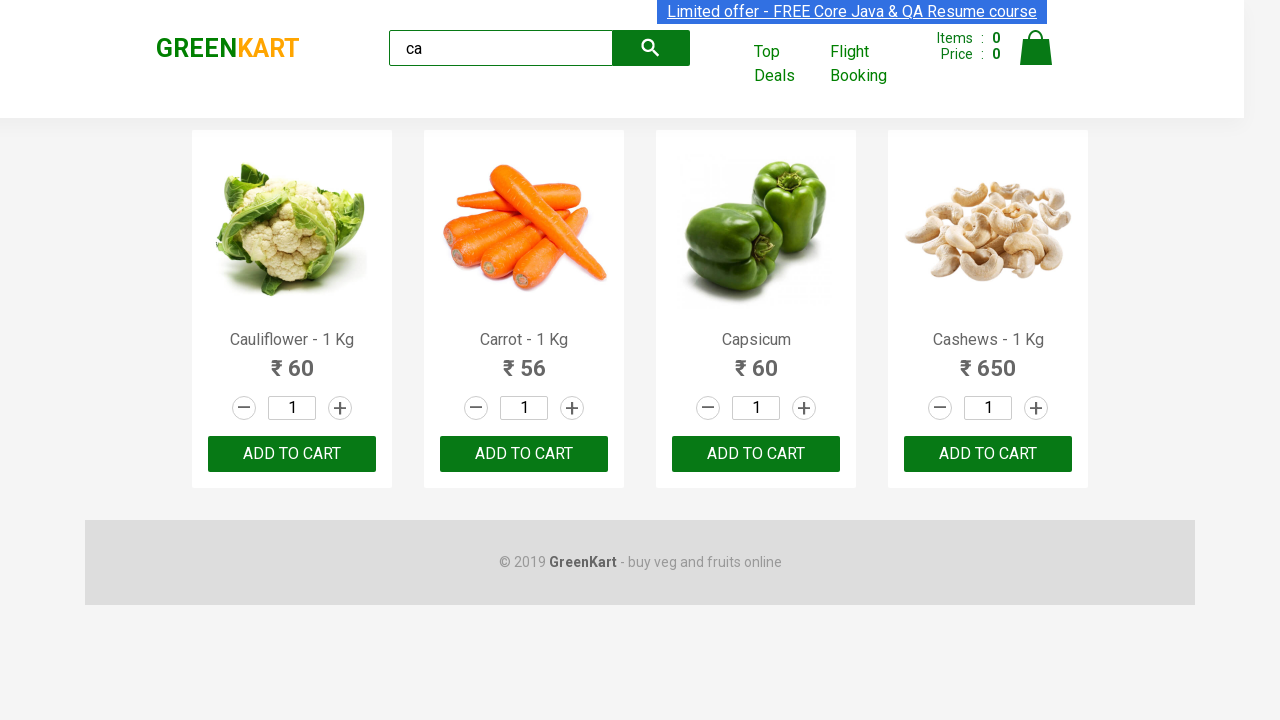

Located all visible products matching the search filter
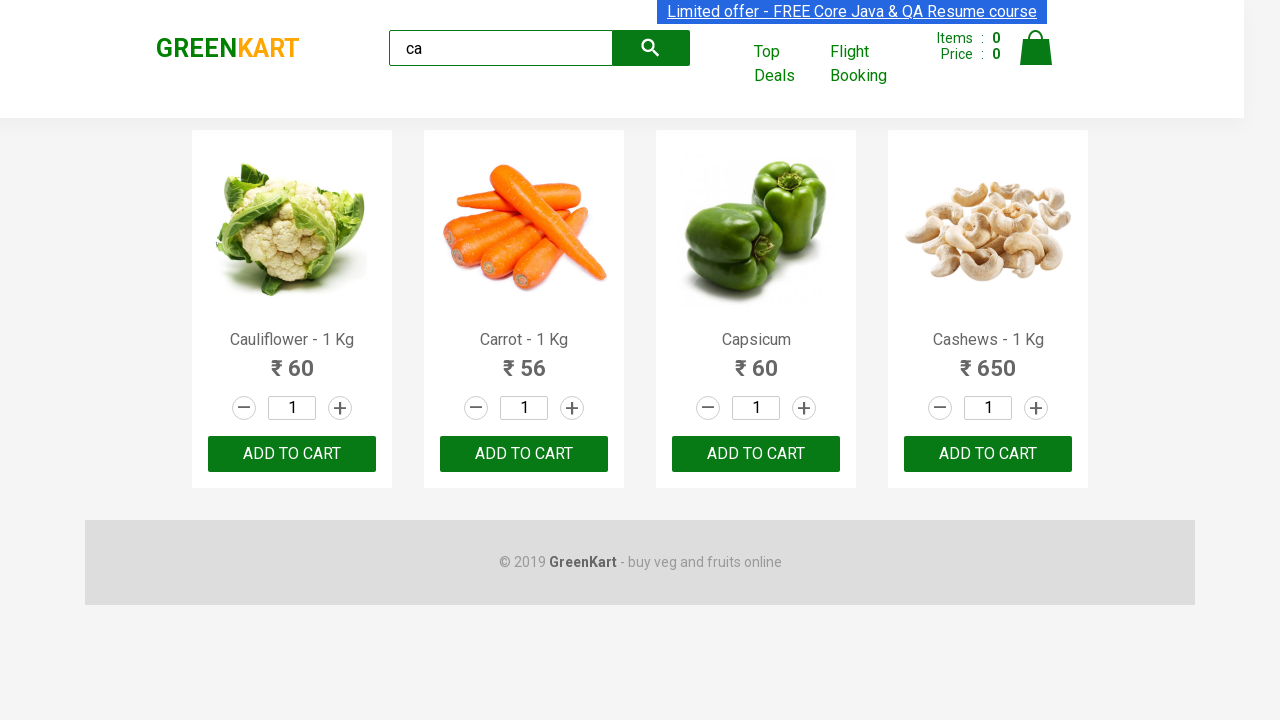

Clicked ADD TO CART button on the second product at (524, 454) on .products .product >> nth=1 >> text=ADD TO CART
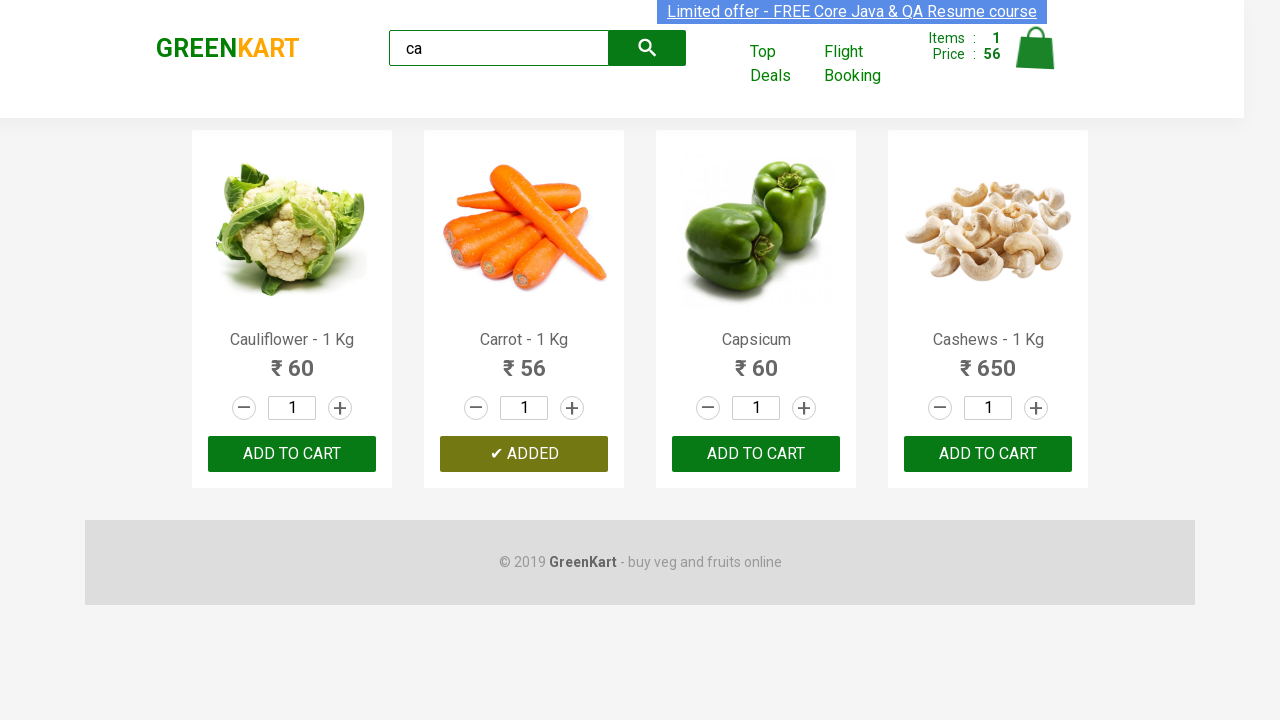

Located all products in the list
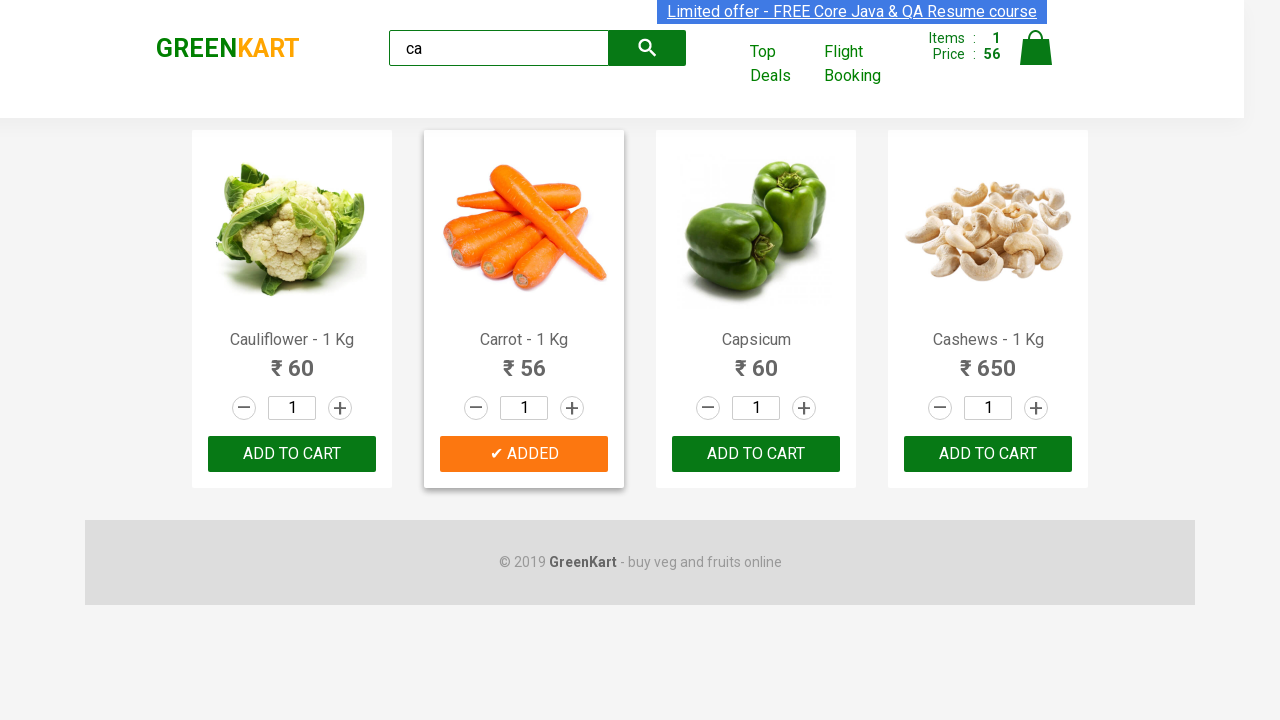

Counted 4 total products displayed
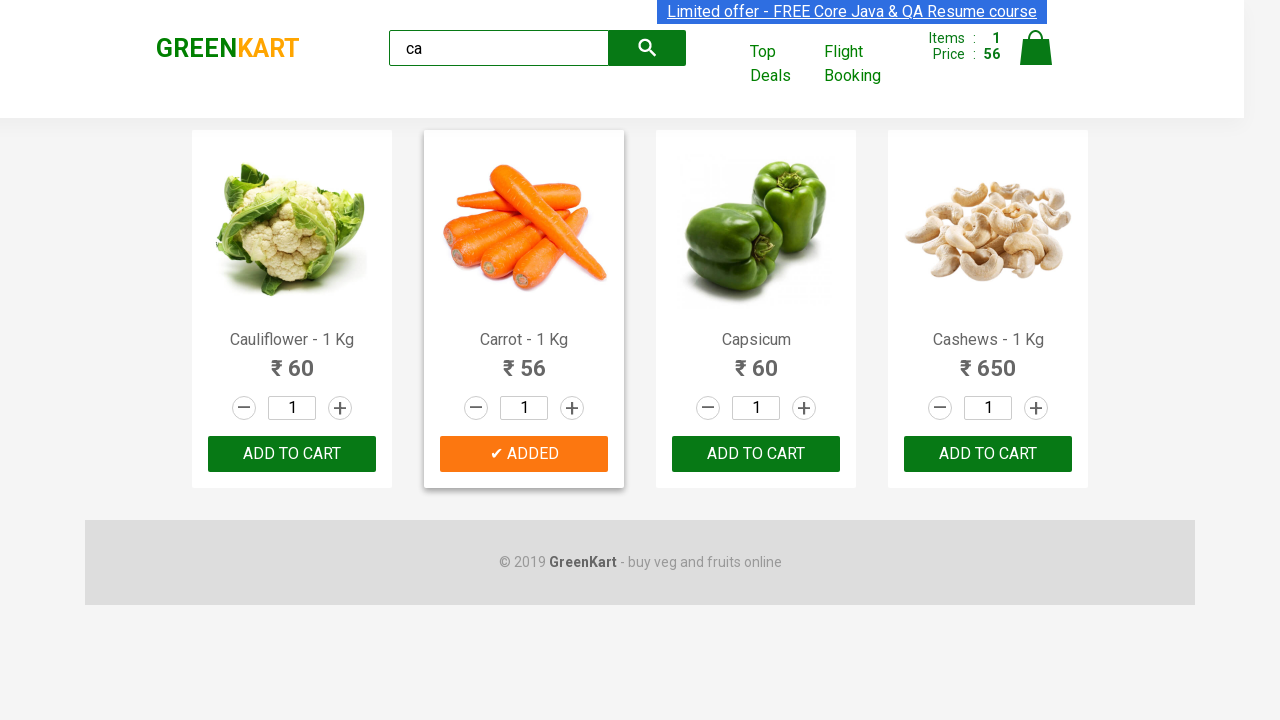

Retrieved product name: 'Cauliflower - 1 Kg'
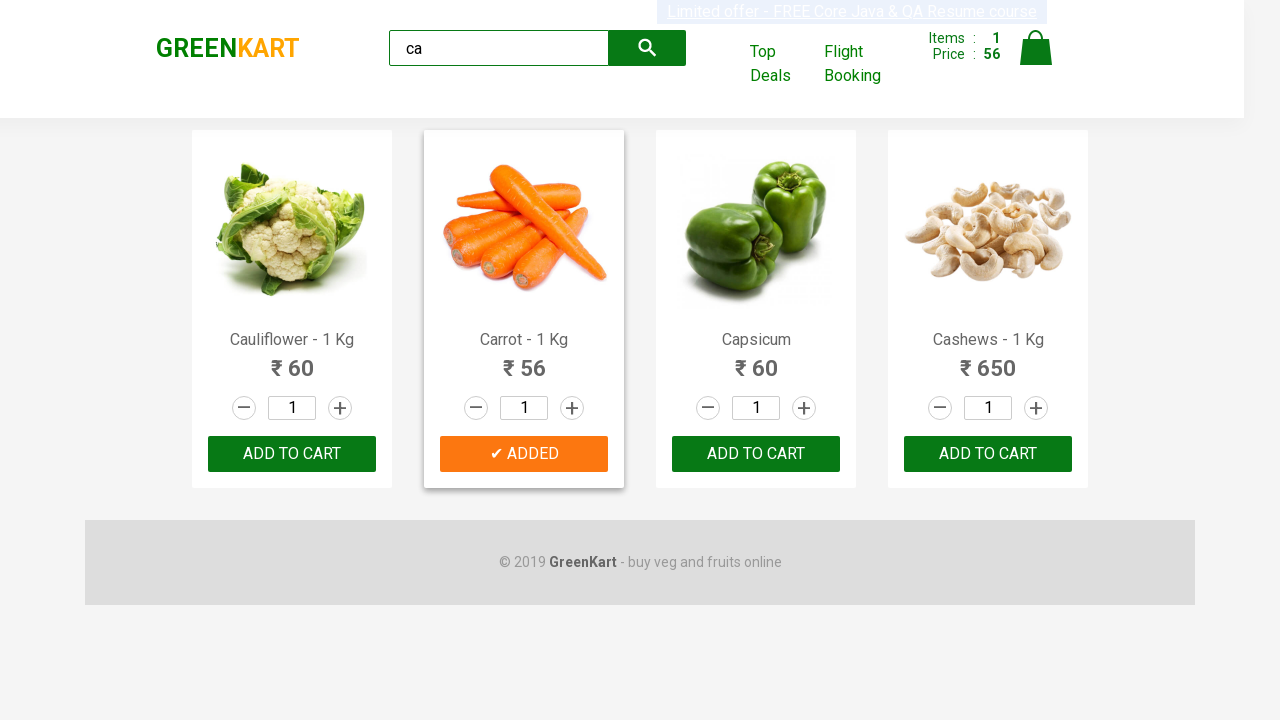

Retrieved product name: 'Carrot - 1 Kg'
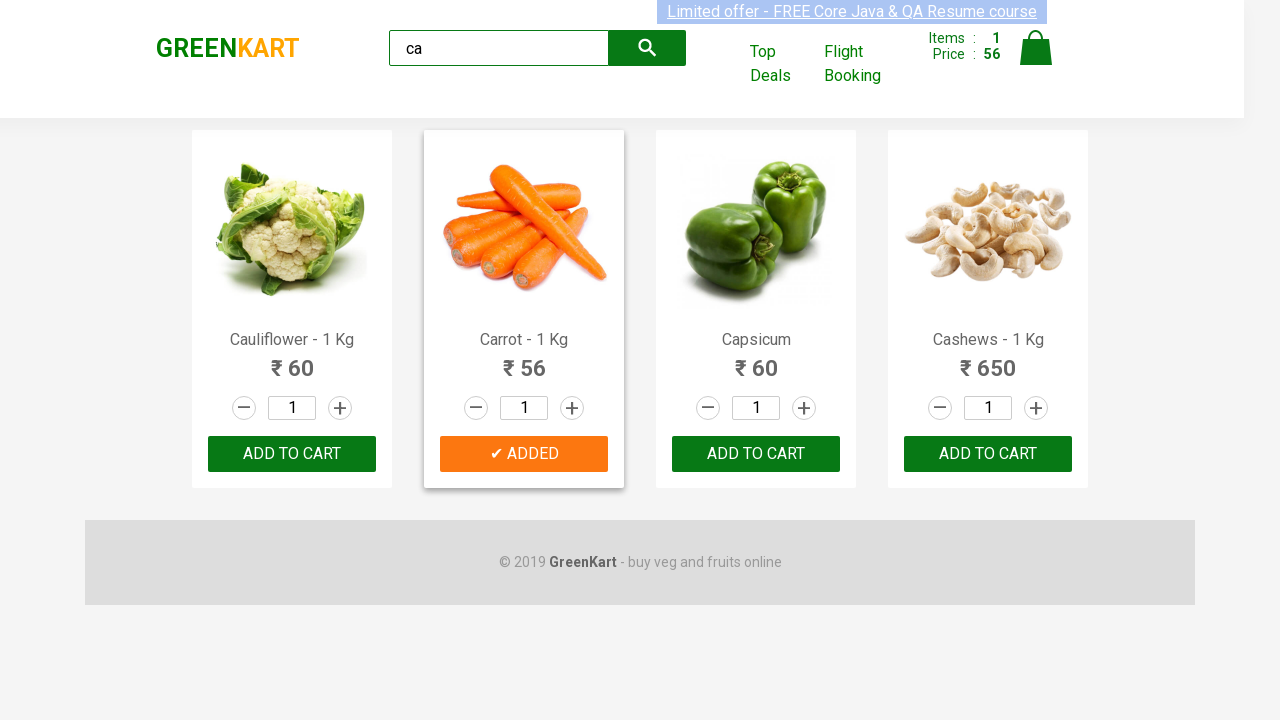

Retrieved product name: 'Capsicum'
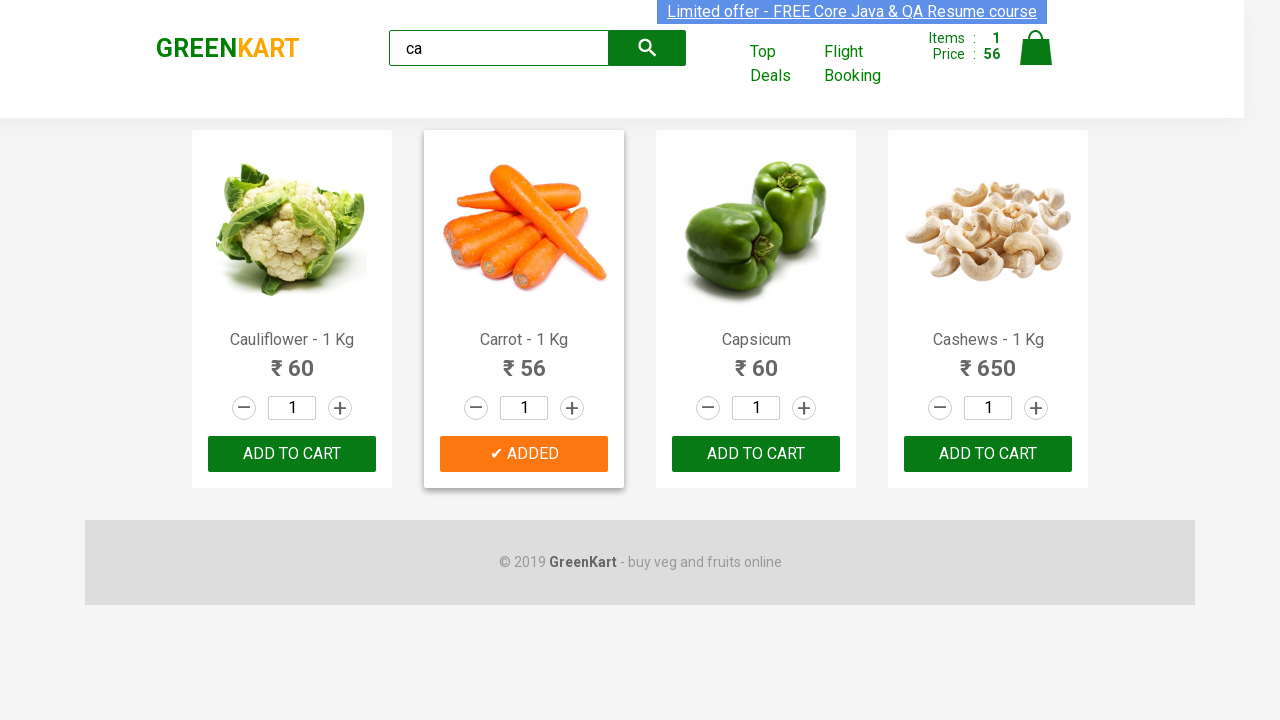

Retrieved product name: 'Cashews - 1 Kg'
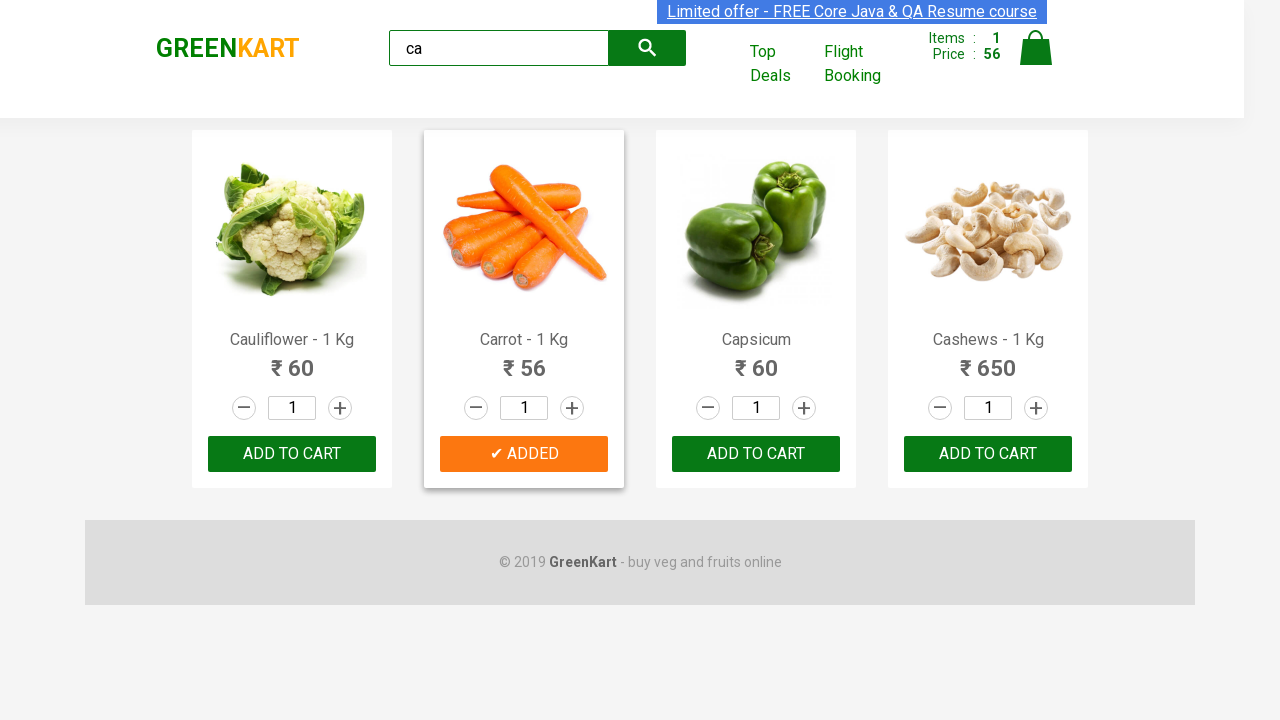

Found Cashews product and clicked its ADD TO CART button at (988, 454) on .products .product >> nth=3 >> button
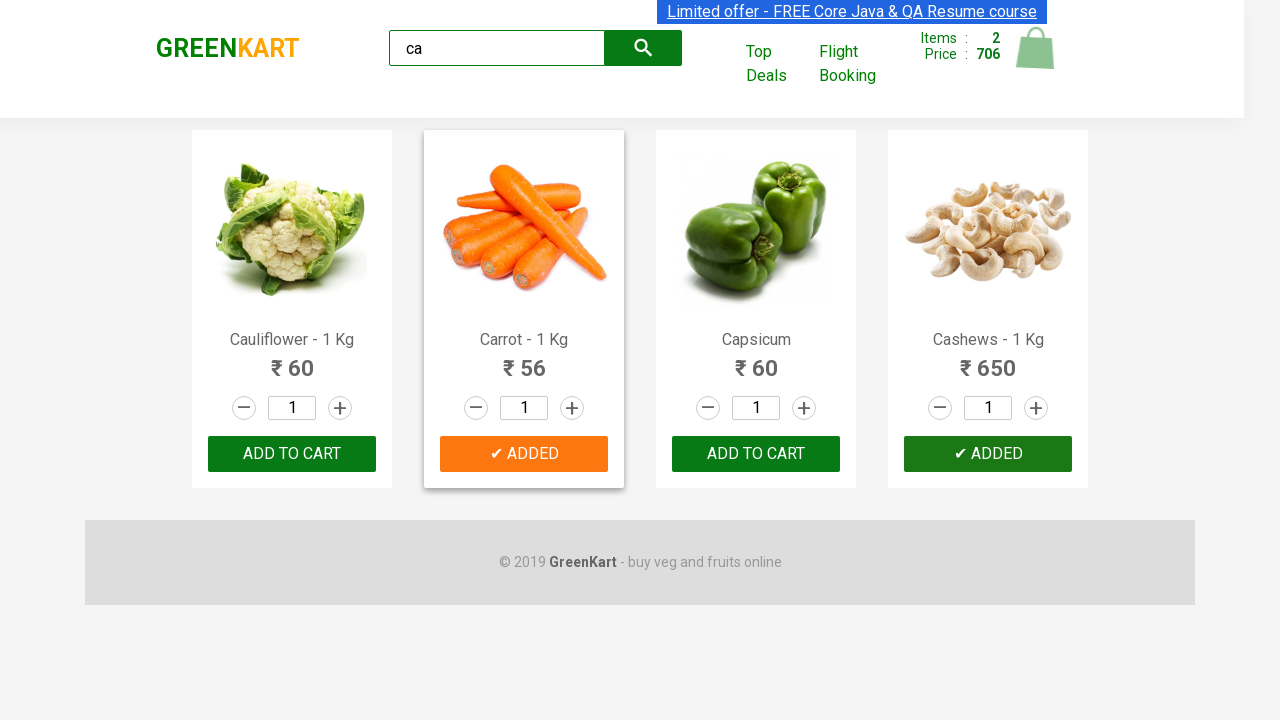

Waited for brand element to be visible
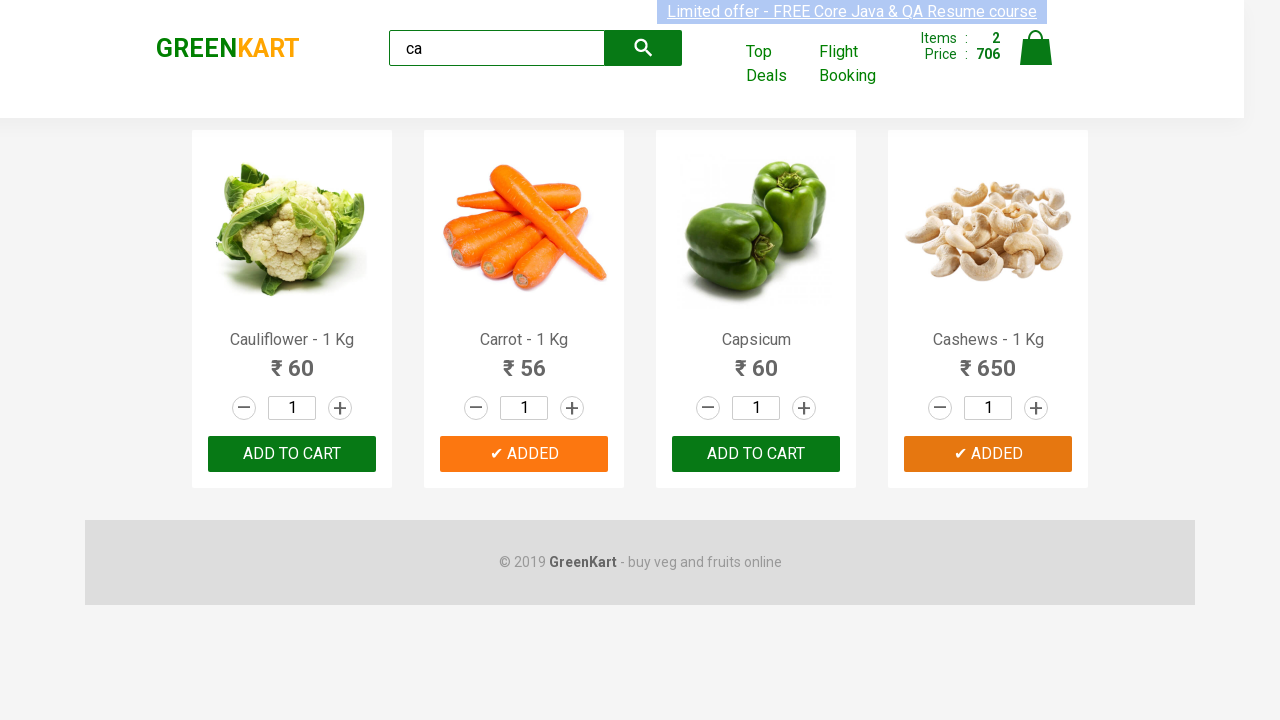

Verified brand text is 'GREENKART'
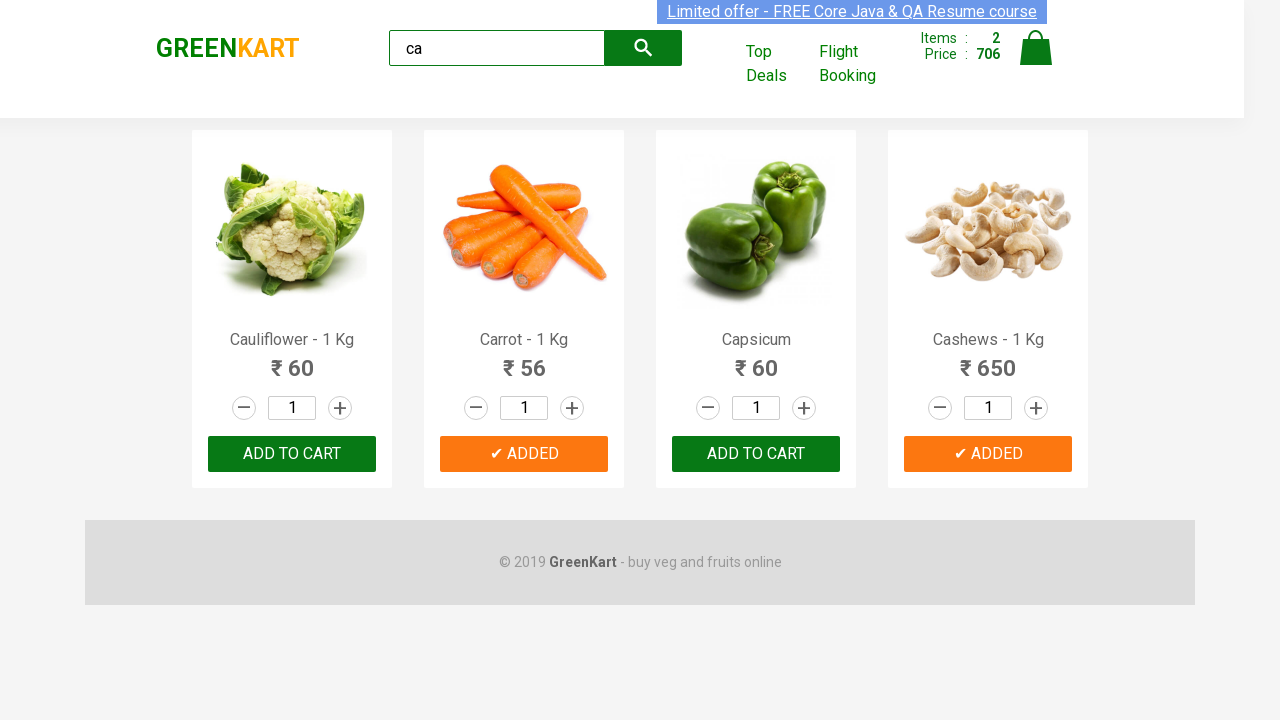

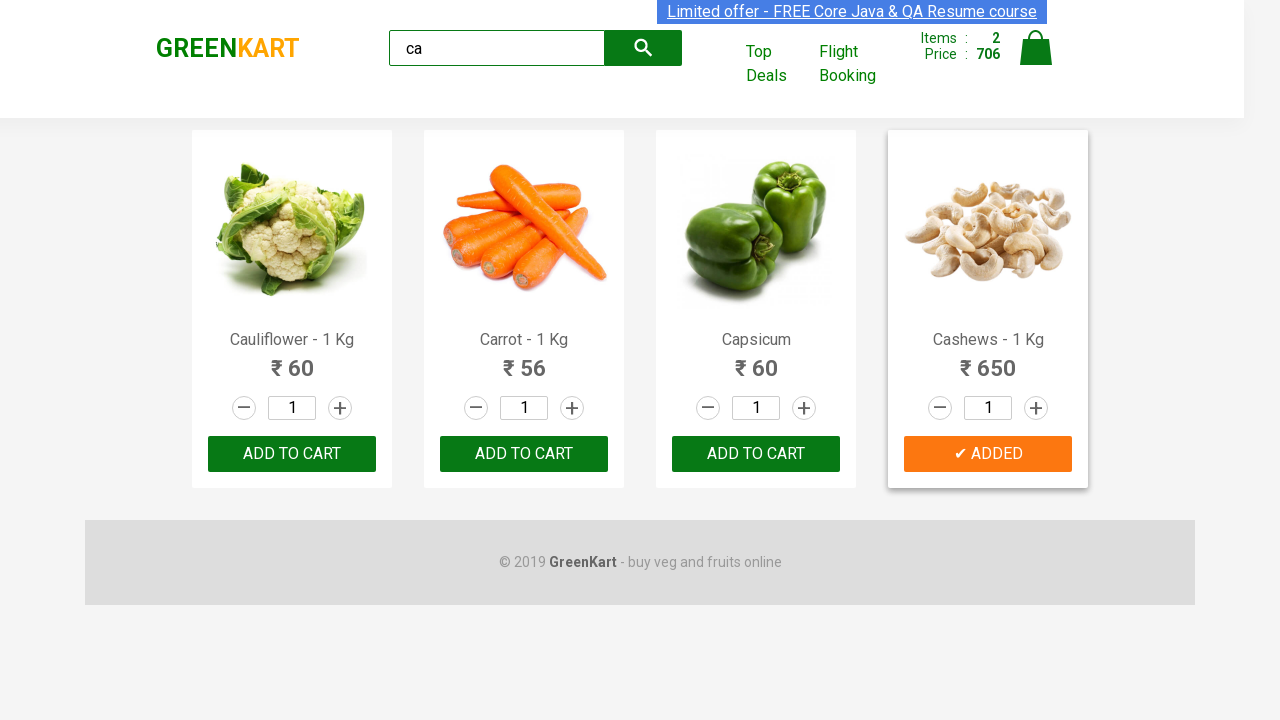